Navigates to the QA/privacy page by clicking on the QA button in the header

Starting URL: https://www.shaberi.com/tw

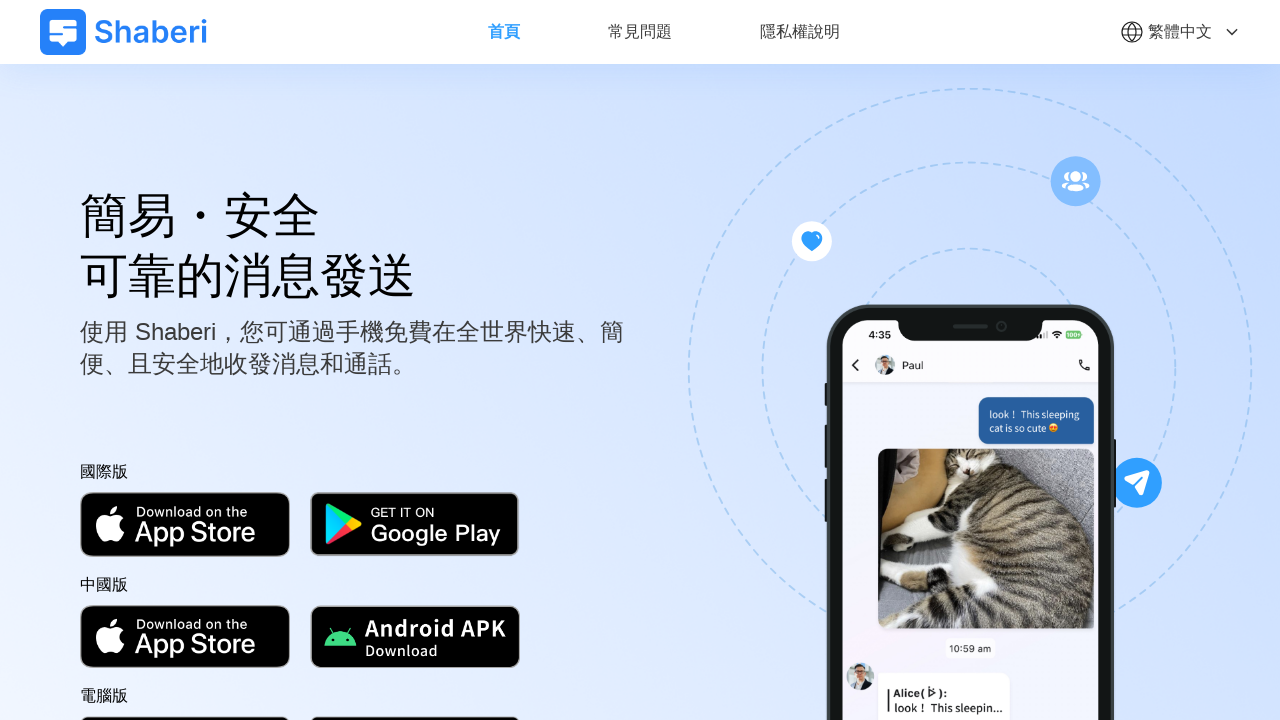

Clicked QA button in header at (640, 34) on xpath=//*[@id="__layout"]/div/header/div[1]/ul/li[2]/a
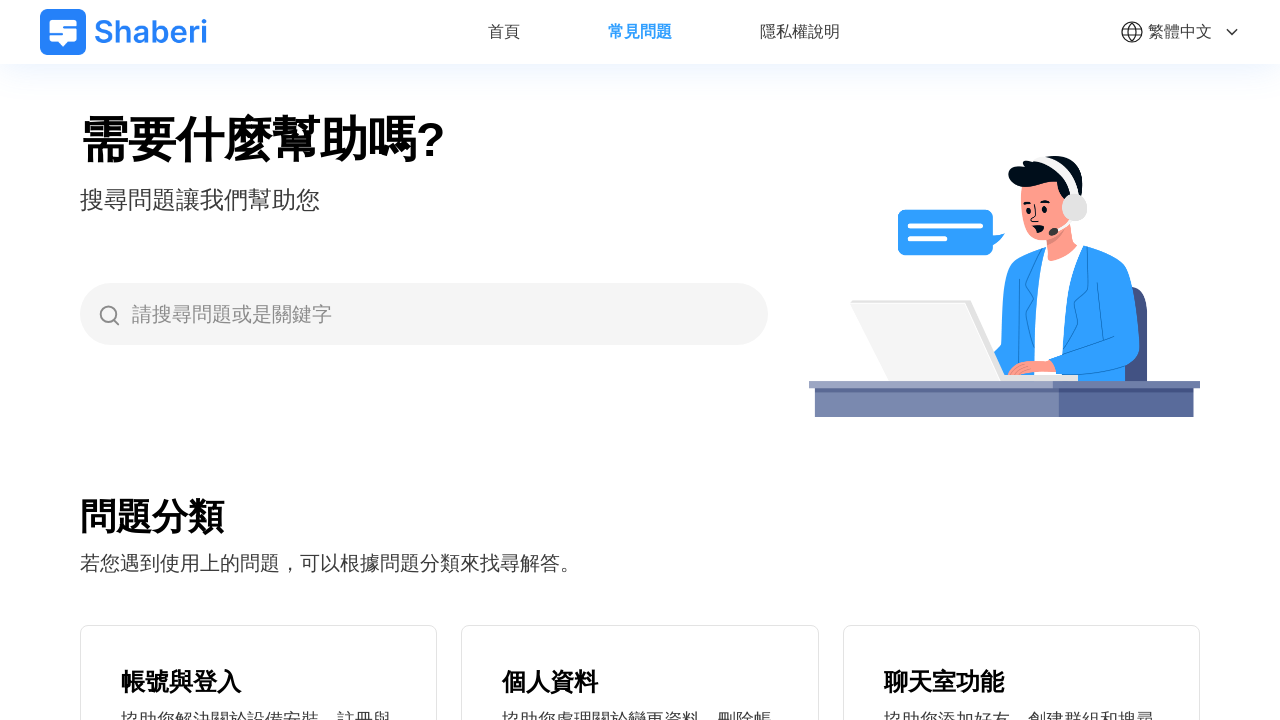

Successfully navigated to QA/privacy page
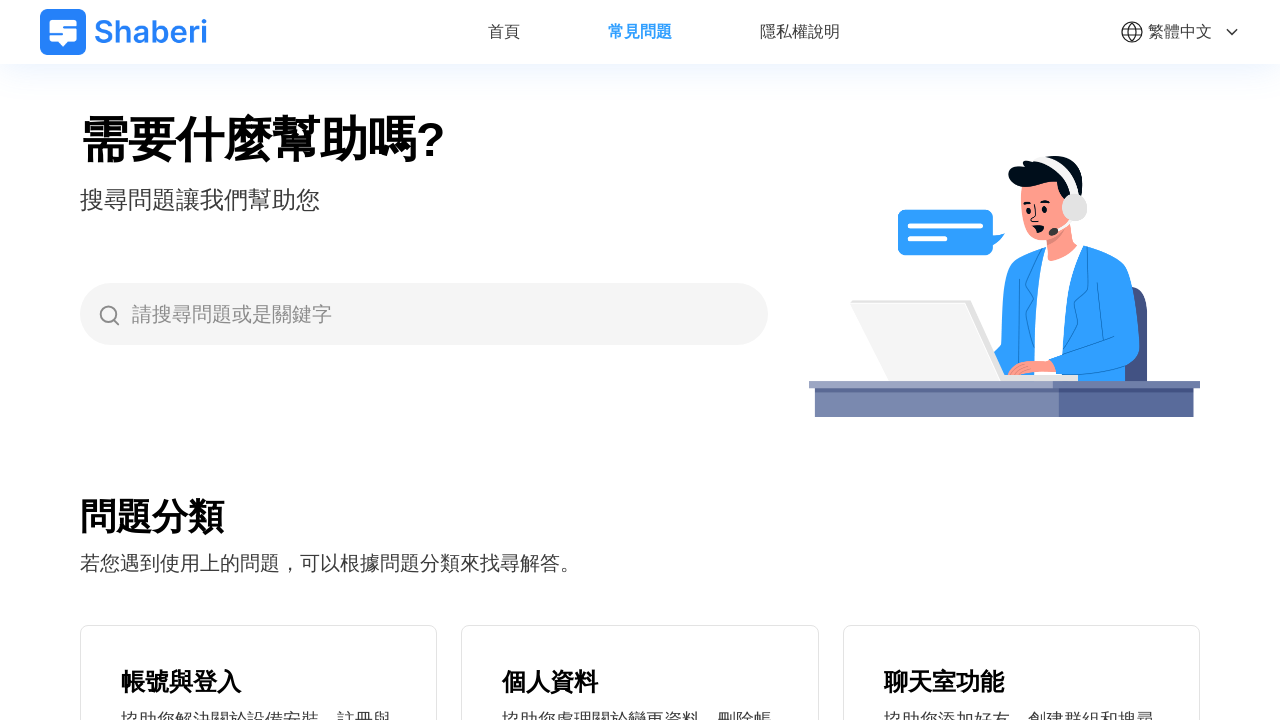

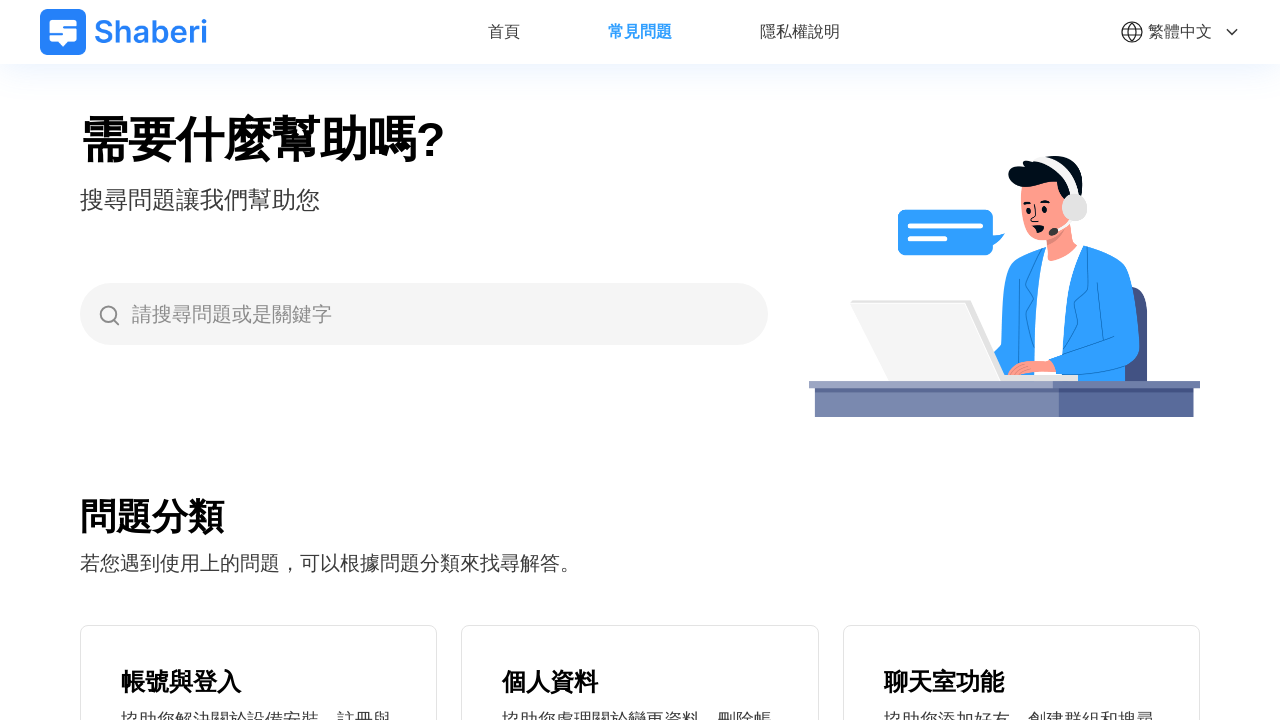